Tests element highlighting functionality by navigating to a page with many elements and visually highlighting a specific element with a red dashed border using JavaScript execution.

Starting URL: http://the-internet.herokuapp.com/large

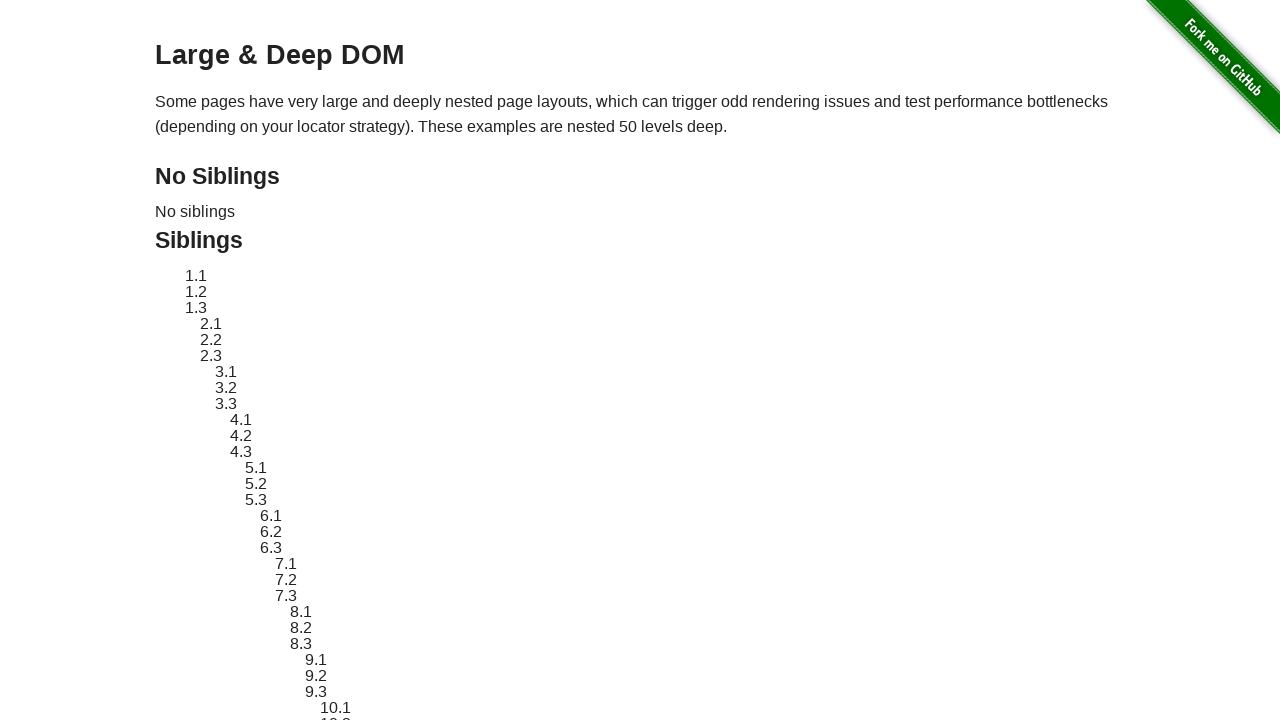

Located target element with ID sibling-2.3
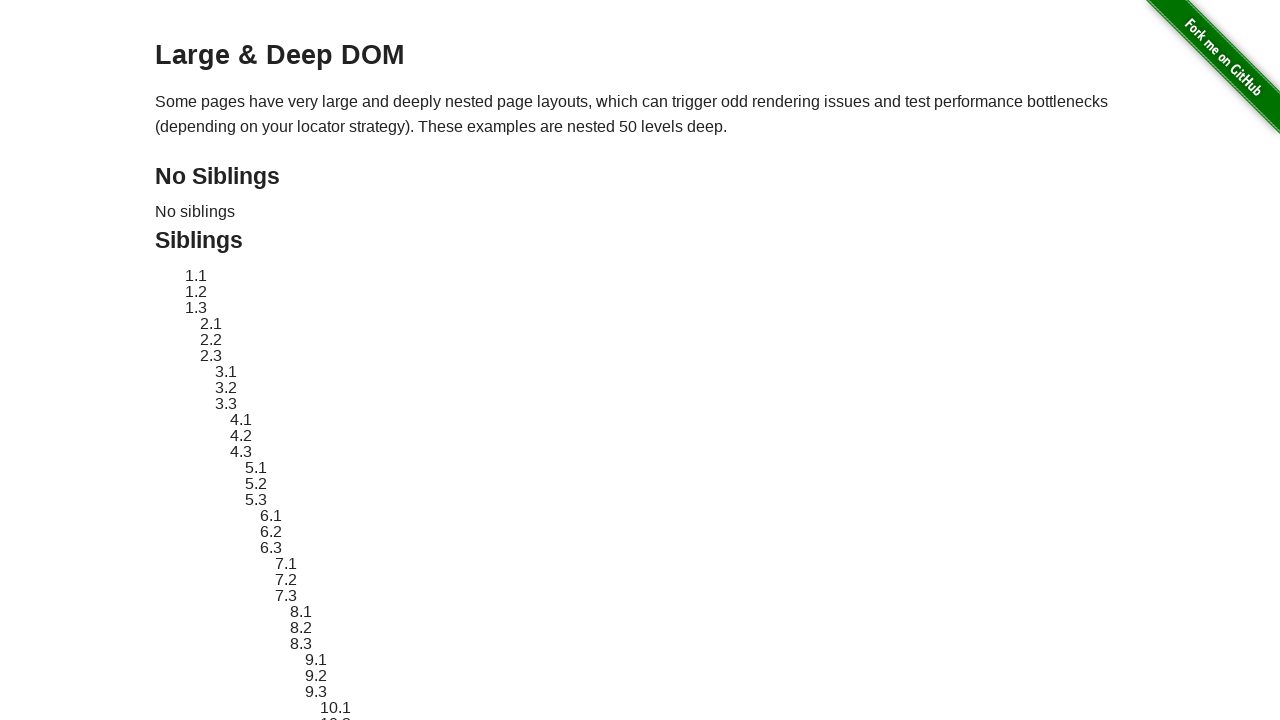

Target element became visible
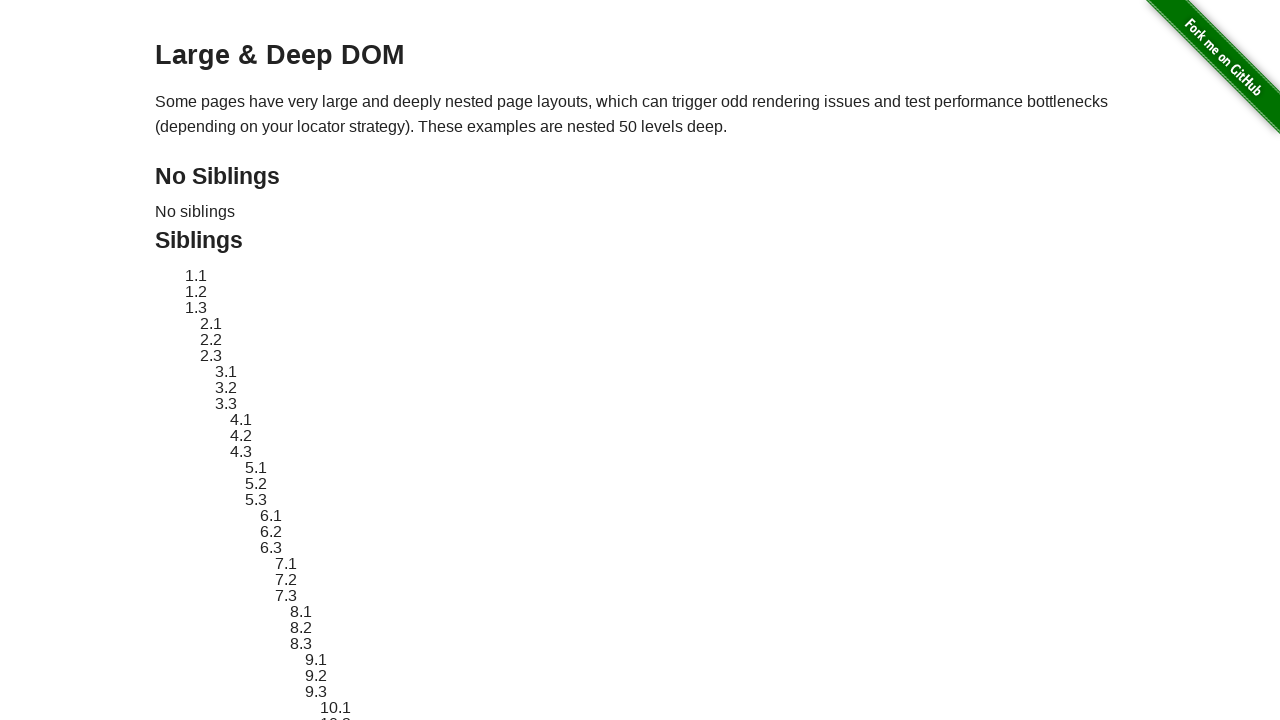

Applied red dashed border highlighting to target element
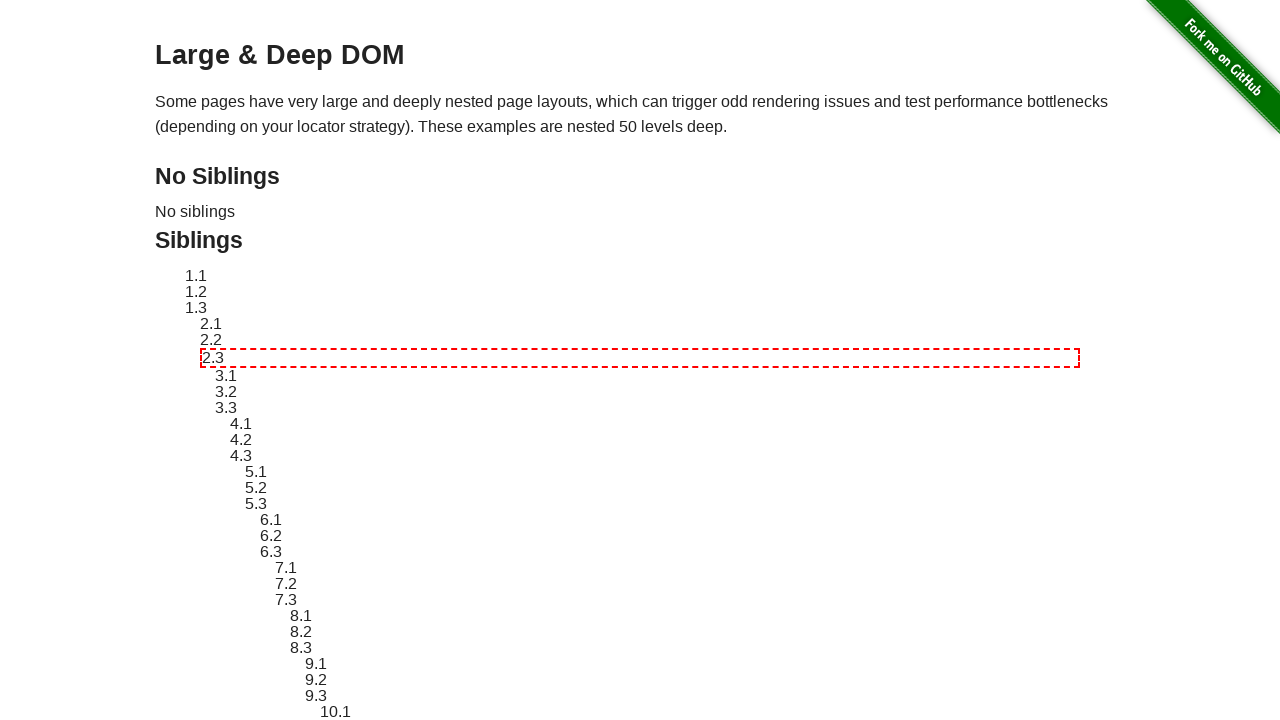

Waited 2 seconds to observe highlight effect
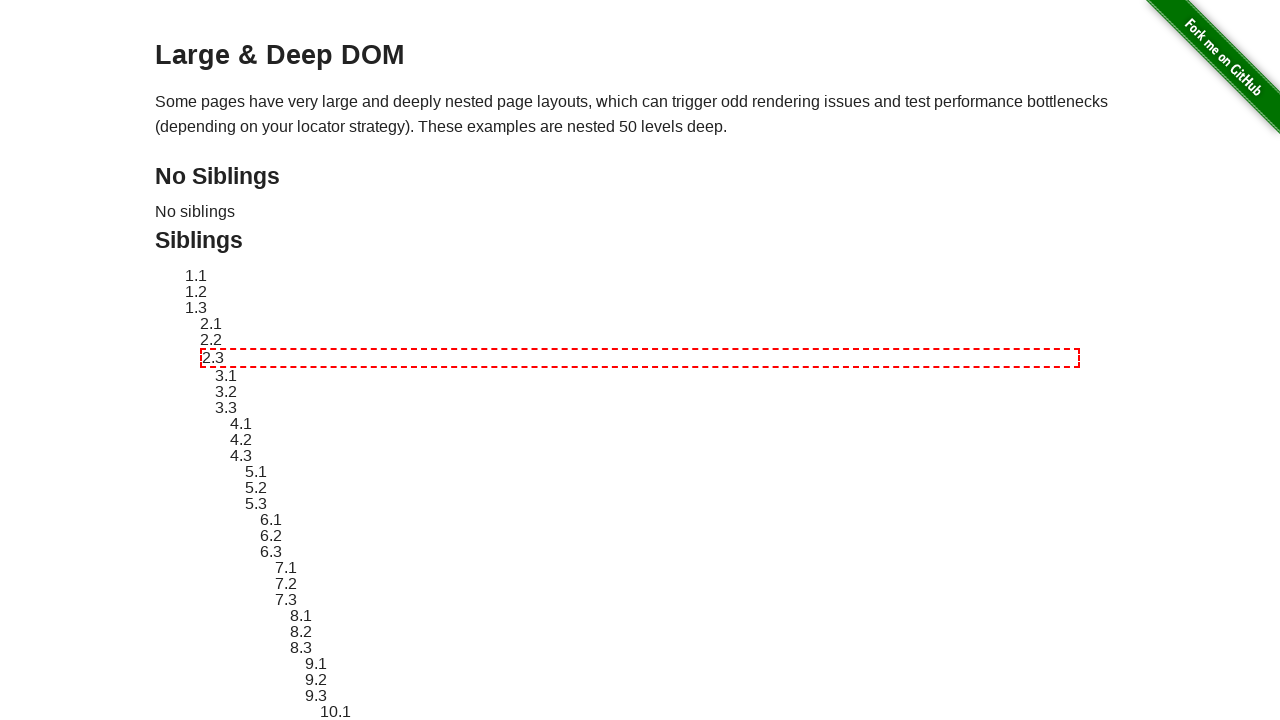

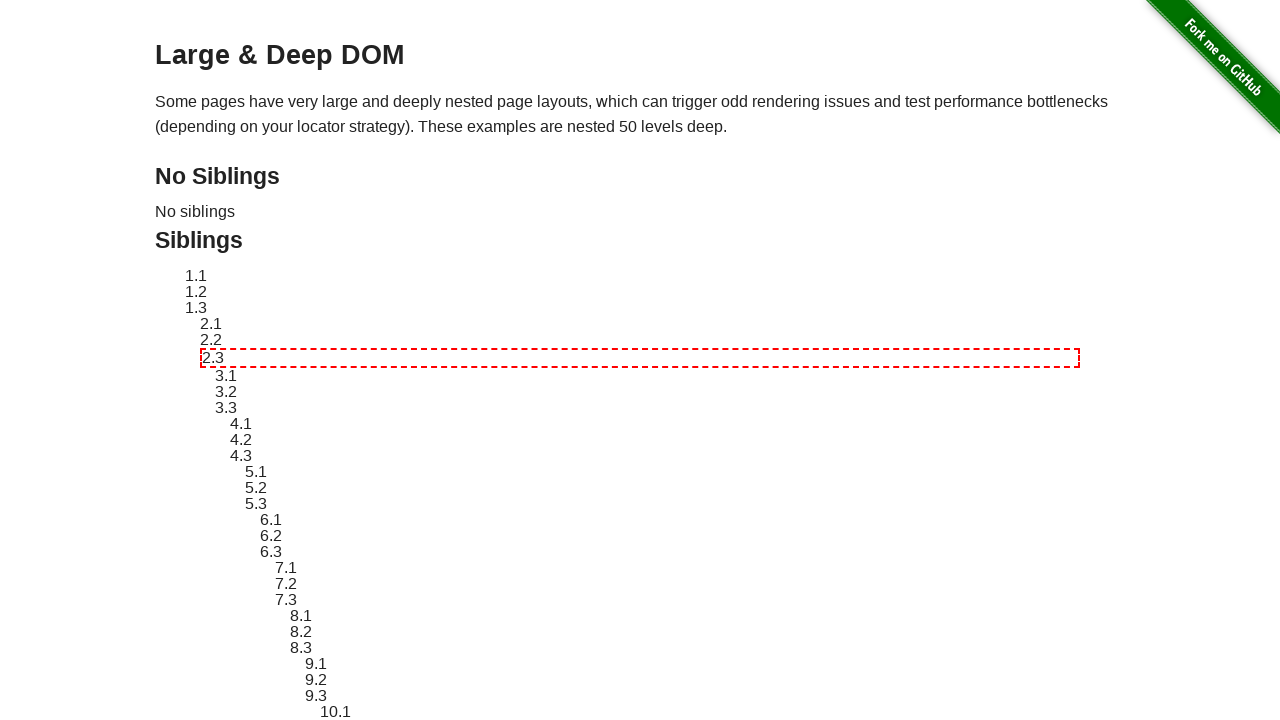